Tests file upload functionality on a demo page by uploading a file to the file input element, then clearing the selection.

Starting URL: https://davidwalsh.name/demo/multiple-file-upload.php

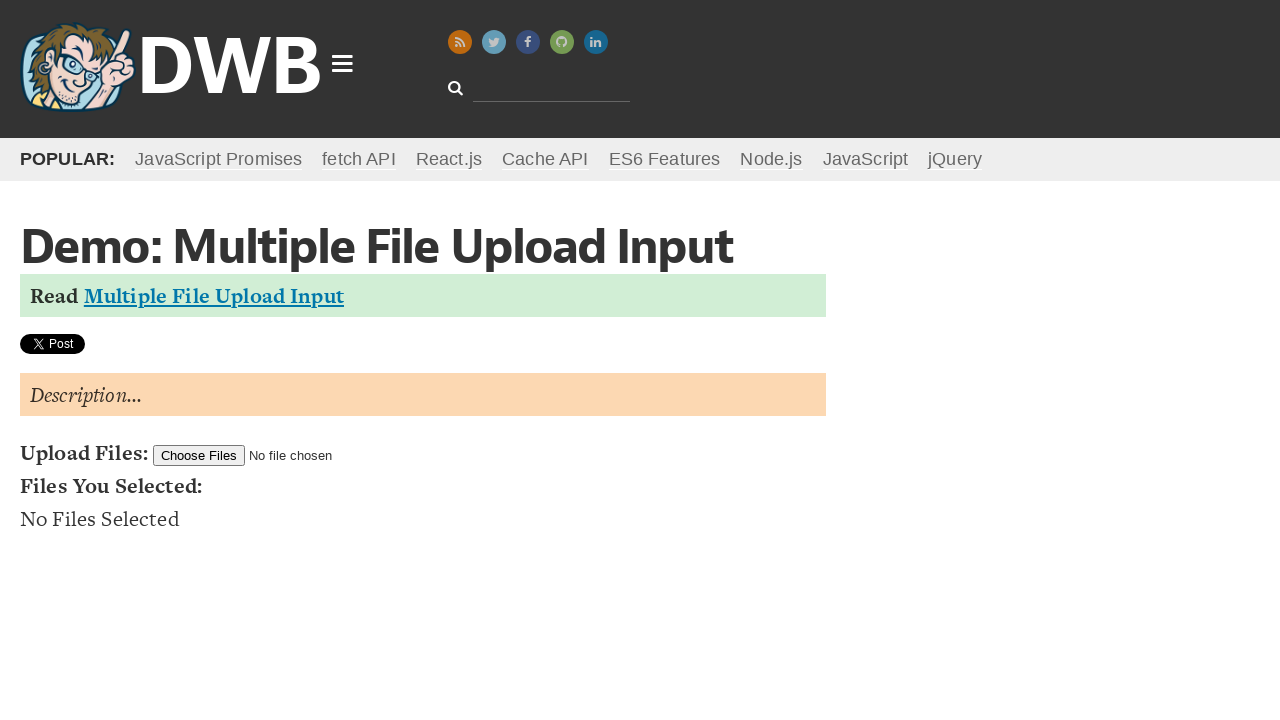

Created temporary test file for upload
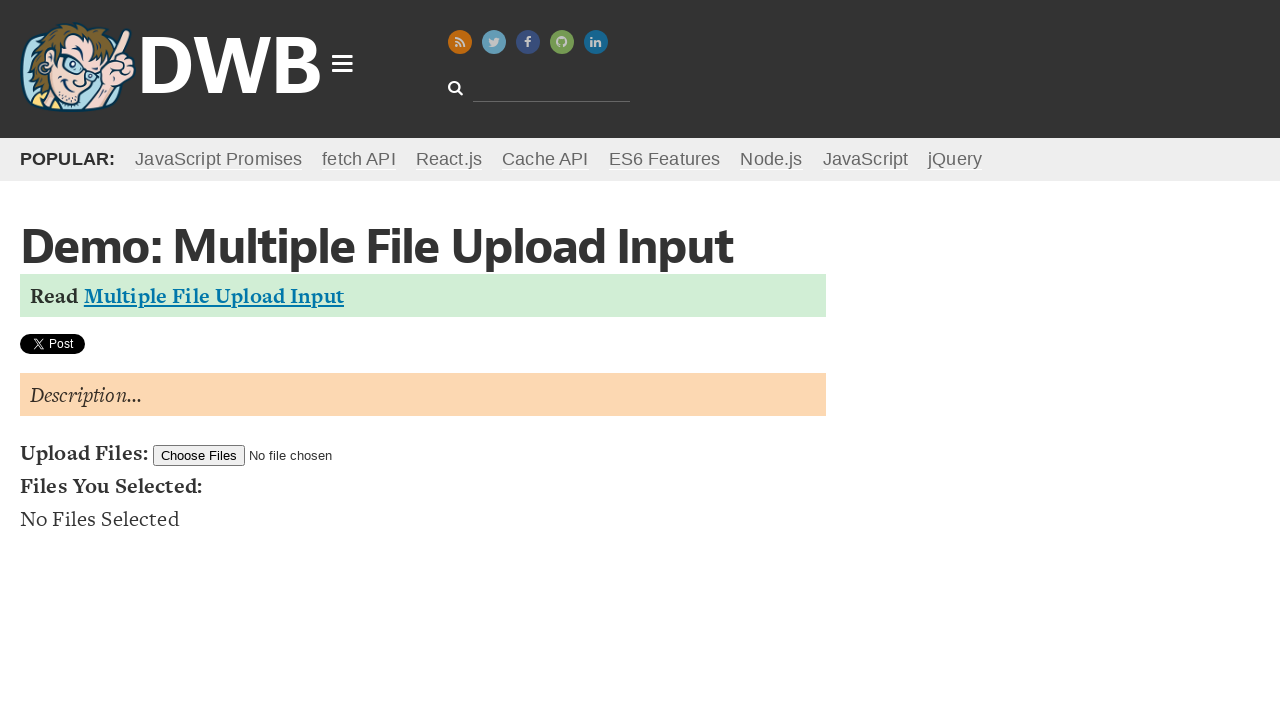

Uploaded test file to file input element
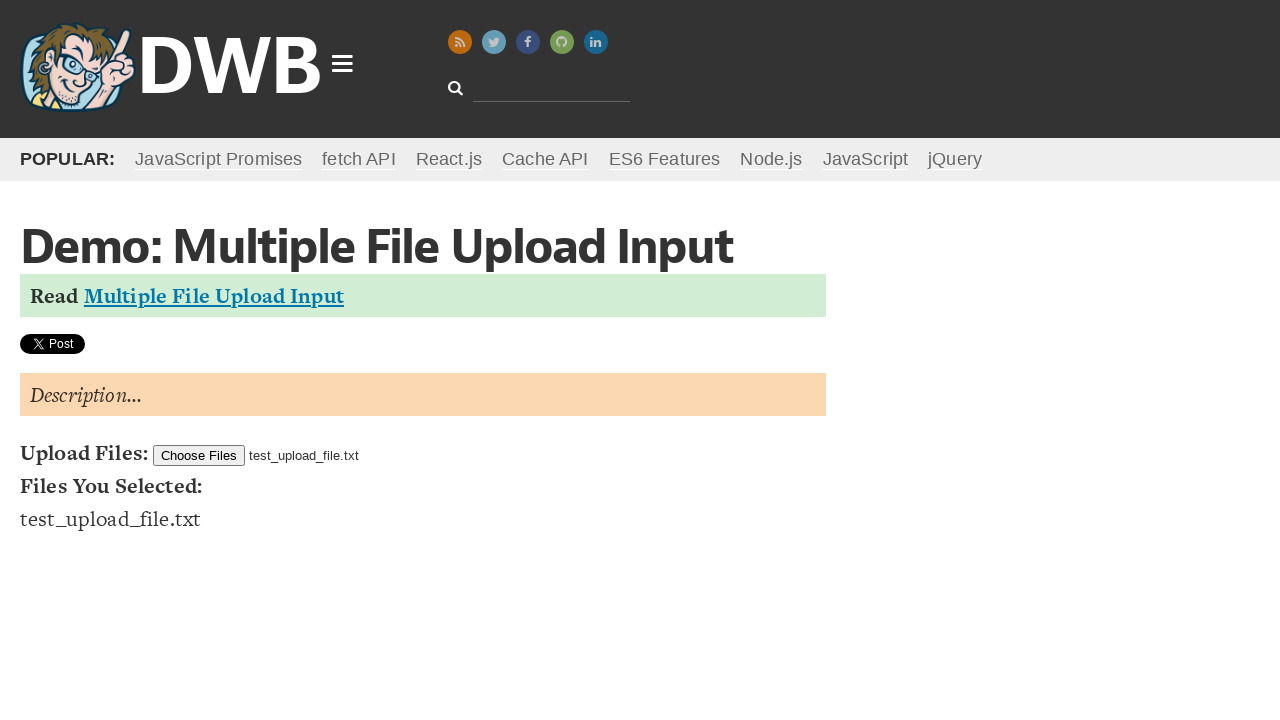

Waited 1 second to observe file upload
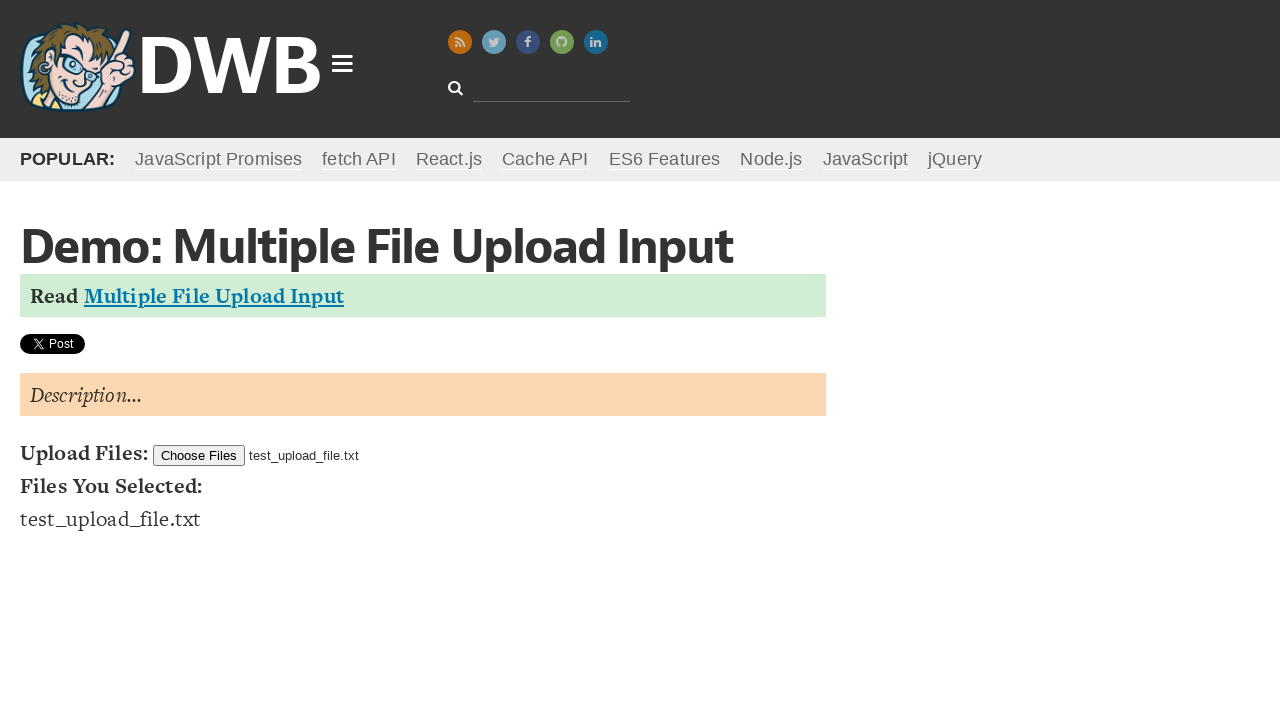

Cleared file selection from input element
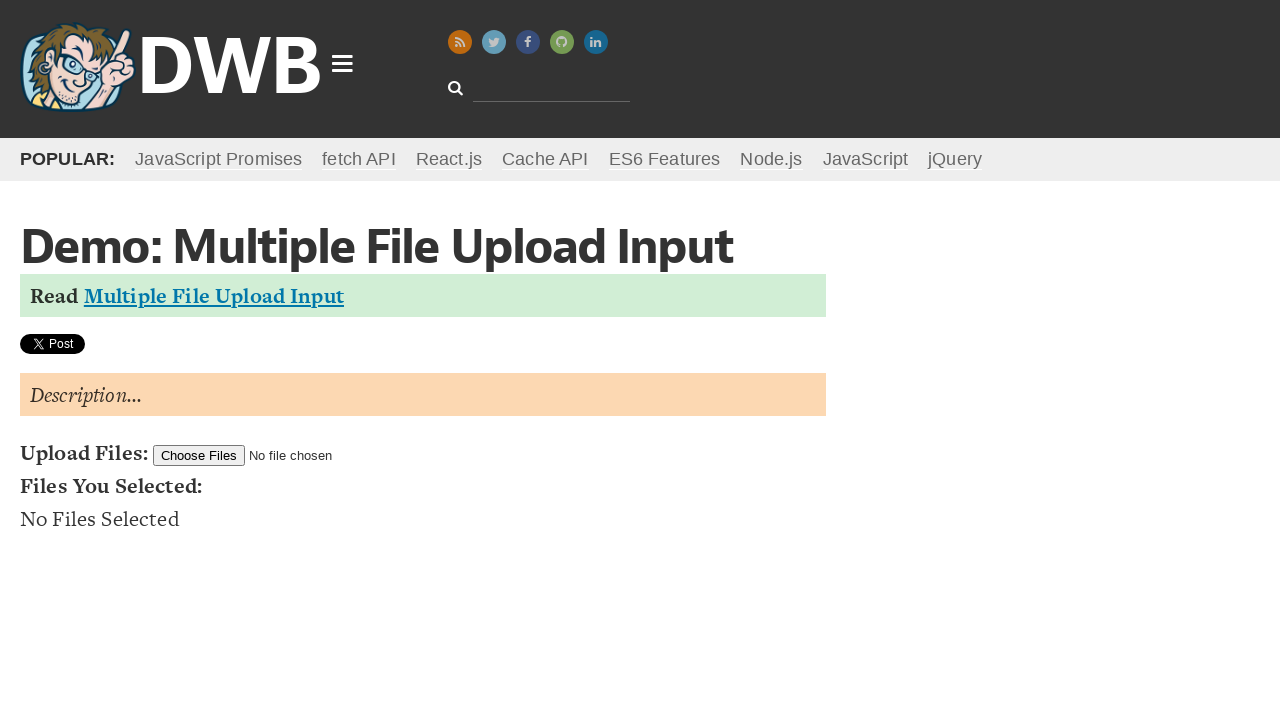

Removed temporary test file
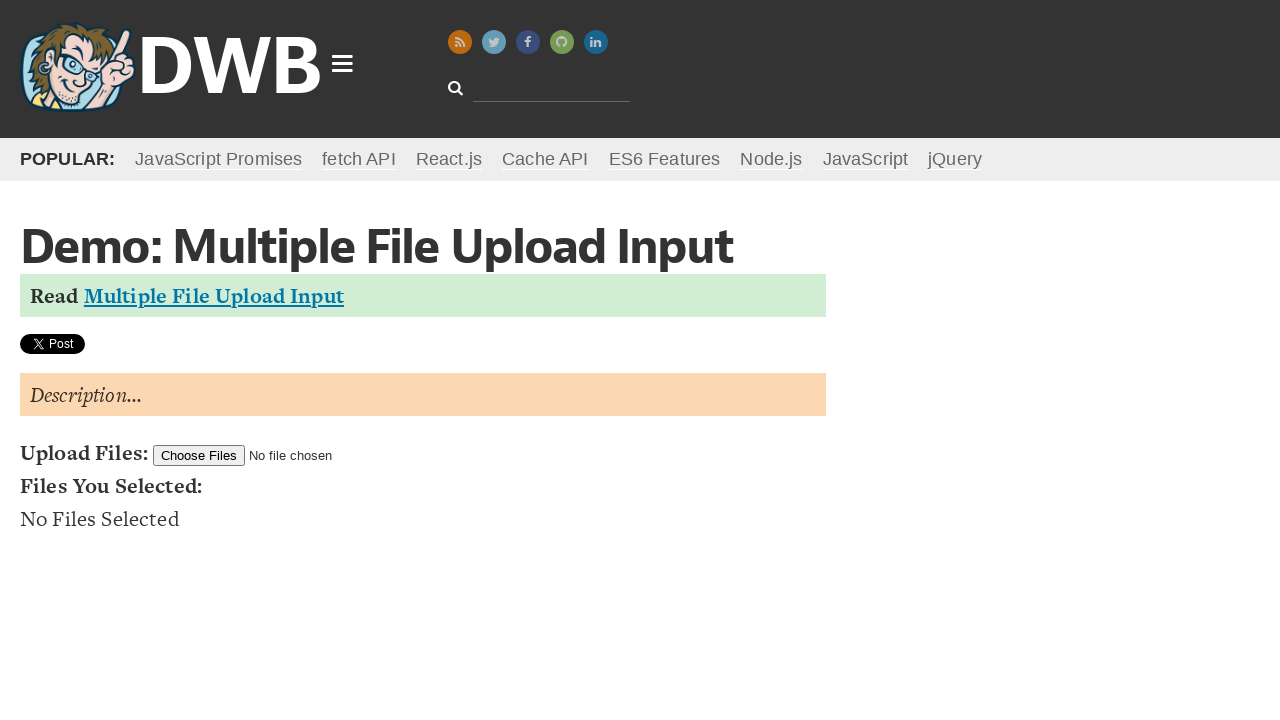

Removed temporary directory
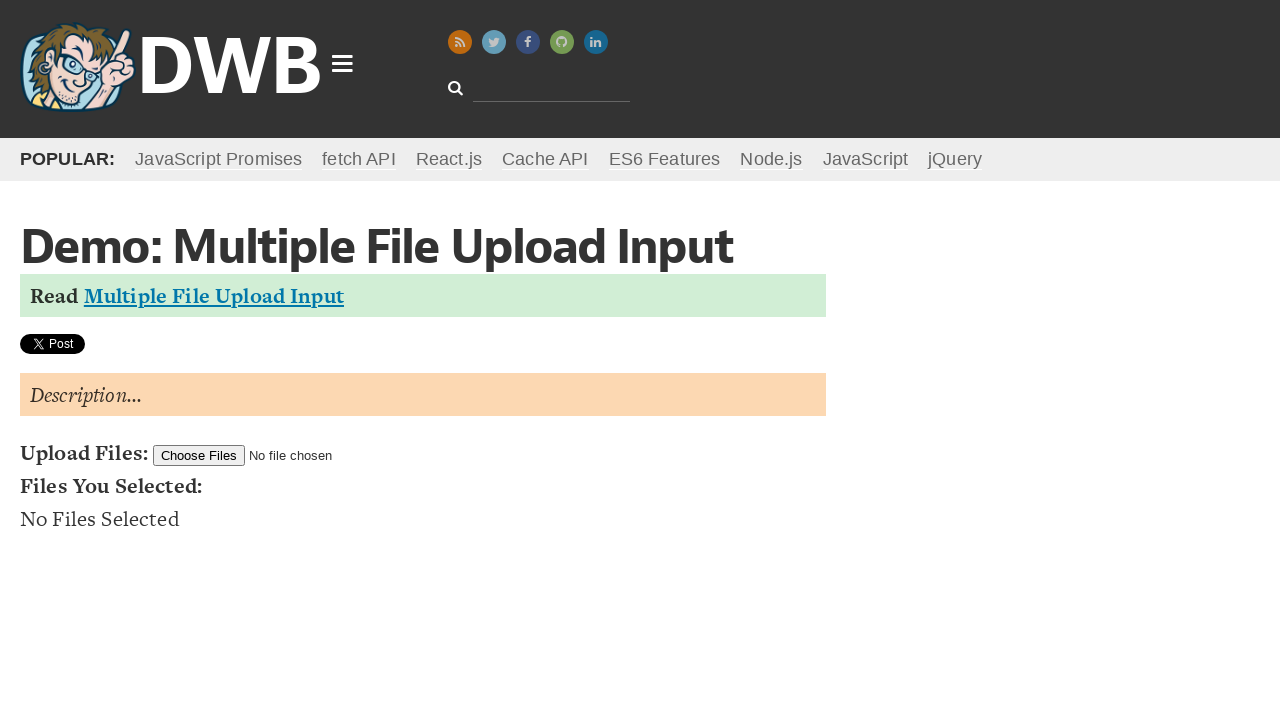

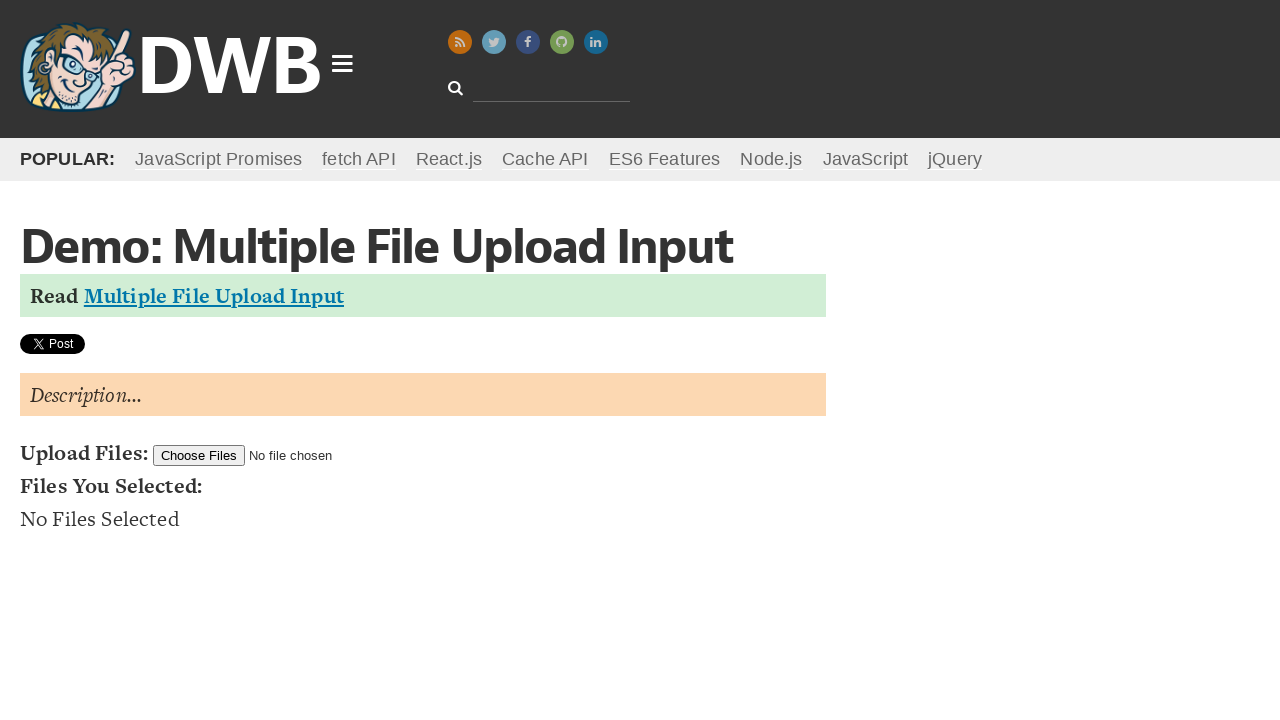